Tests search functionality on DeHieu website, handling optional modal popup if present

Starting URL: https://dehieu.vn/

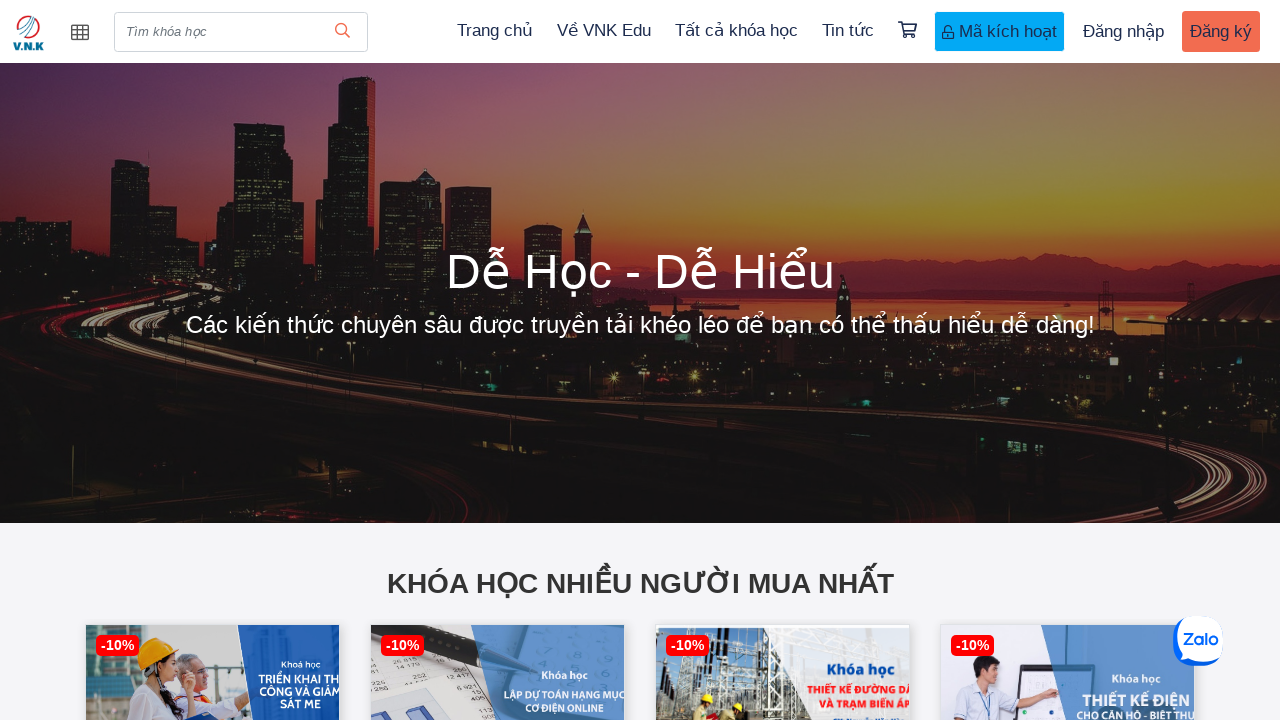

Filled search form with 'Thiết kế tủ điện' on input.search-form
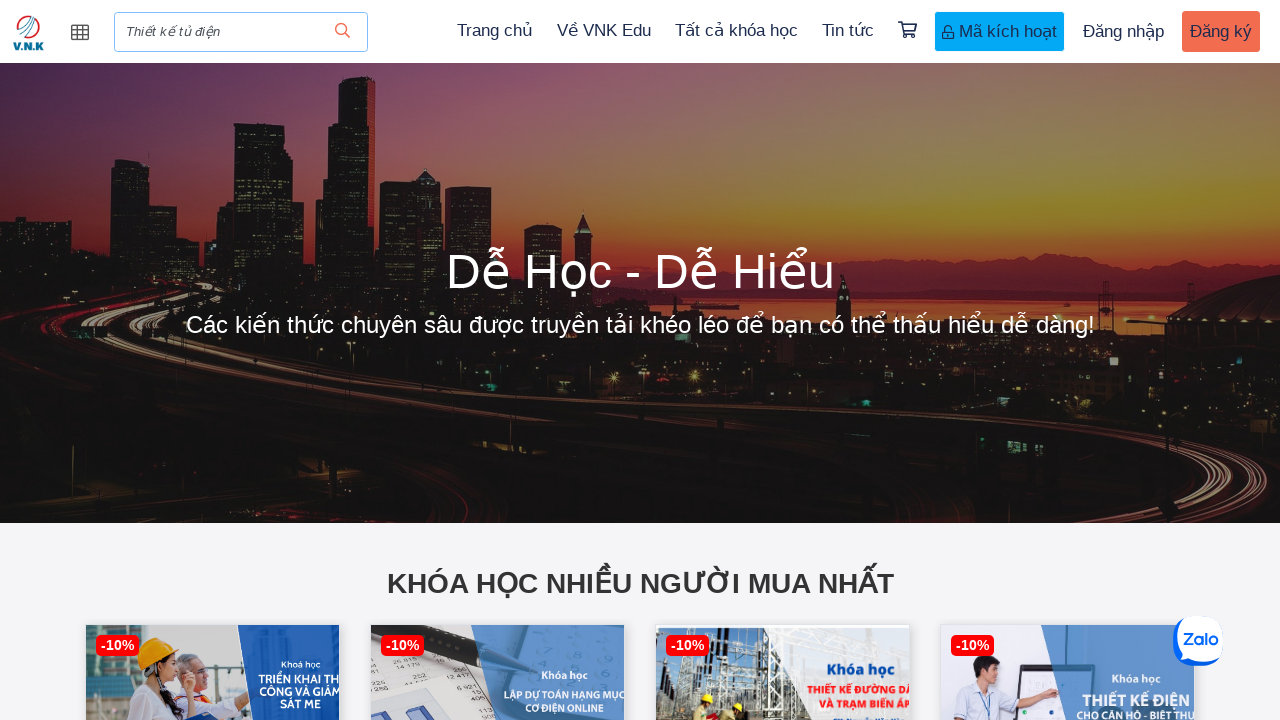

Clicked submit button to search at (342, 32) on button[type='submit']
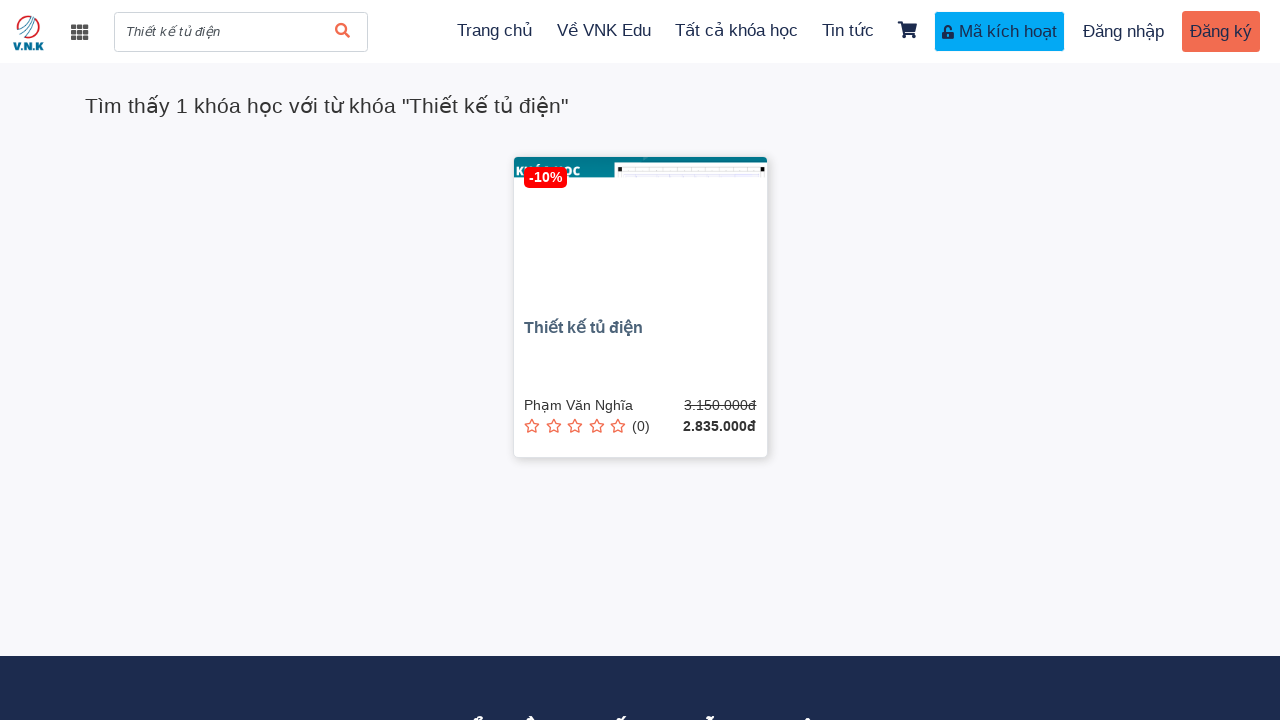

Search results loaded - found product 'Thiết kế tủ điện'
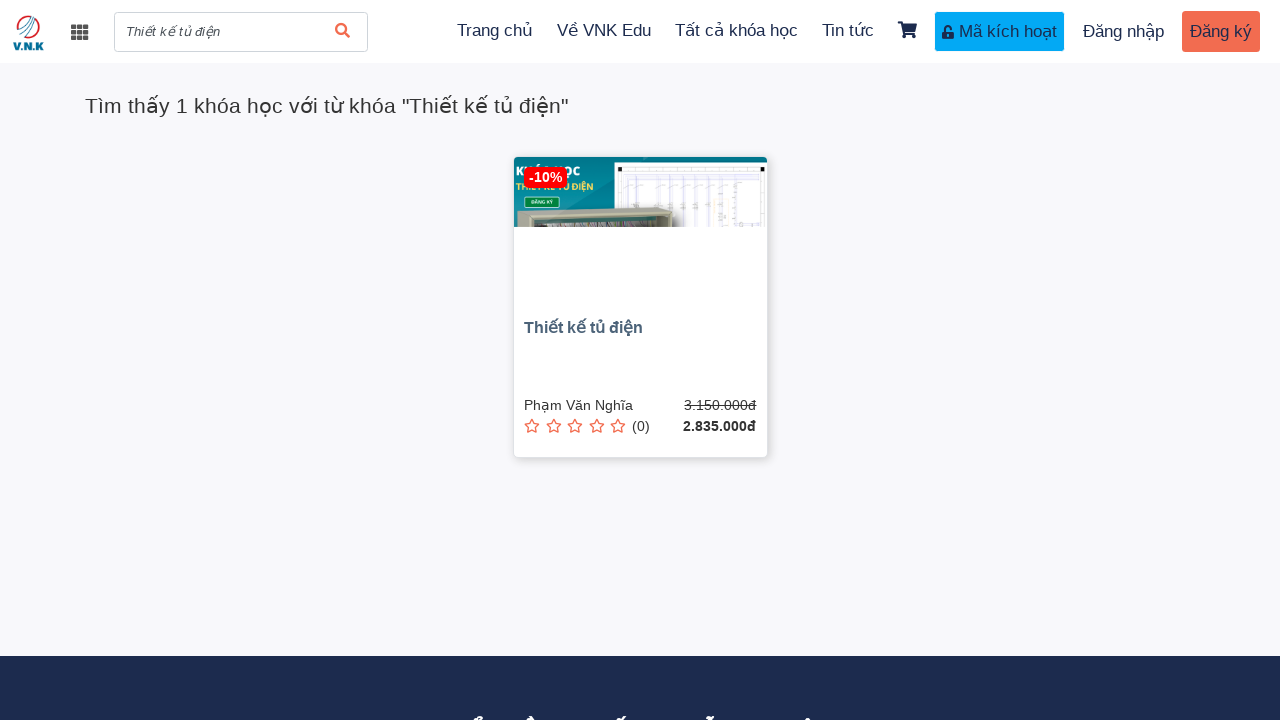

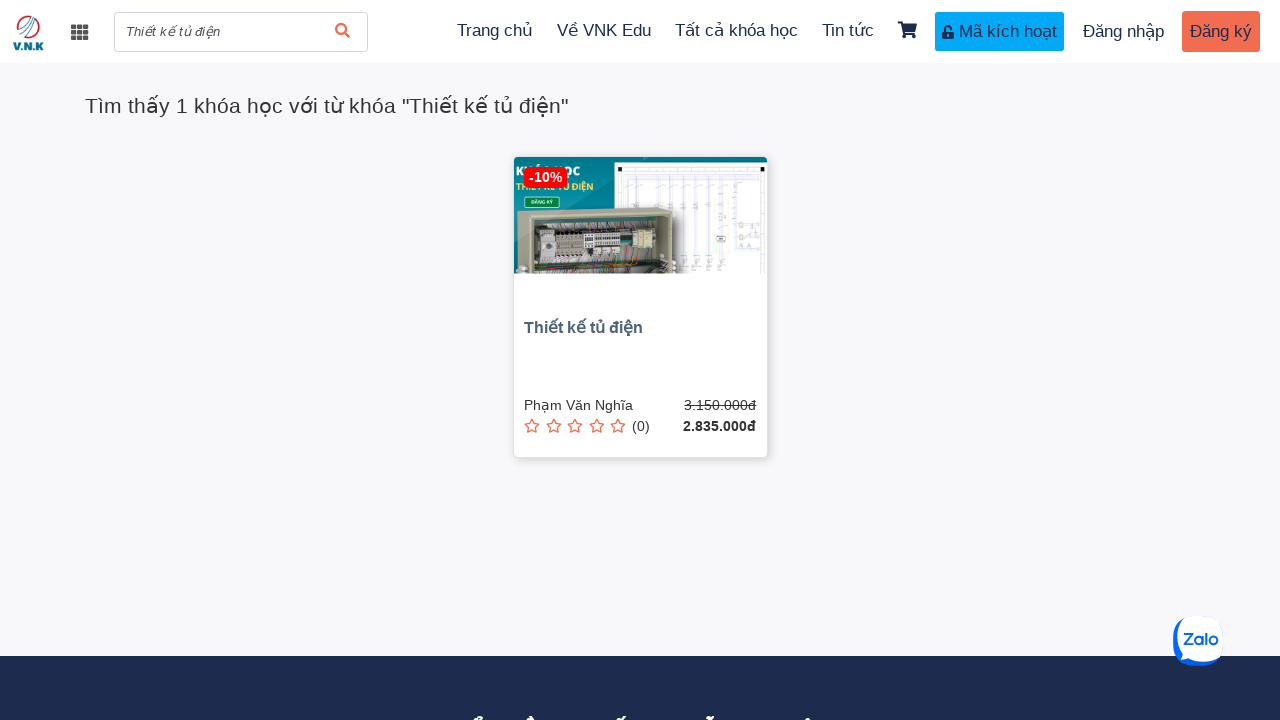